Tests clicking a button with a dynamic class attribute on the UI Testing Playground and handles the resulting JavaScript alert by accepting it.

Starting URL: http://uitestingplayground.com/classattr/

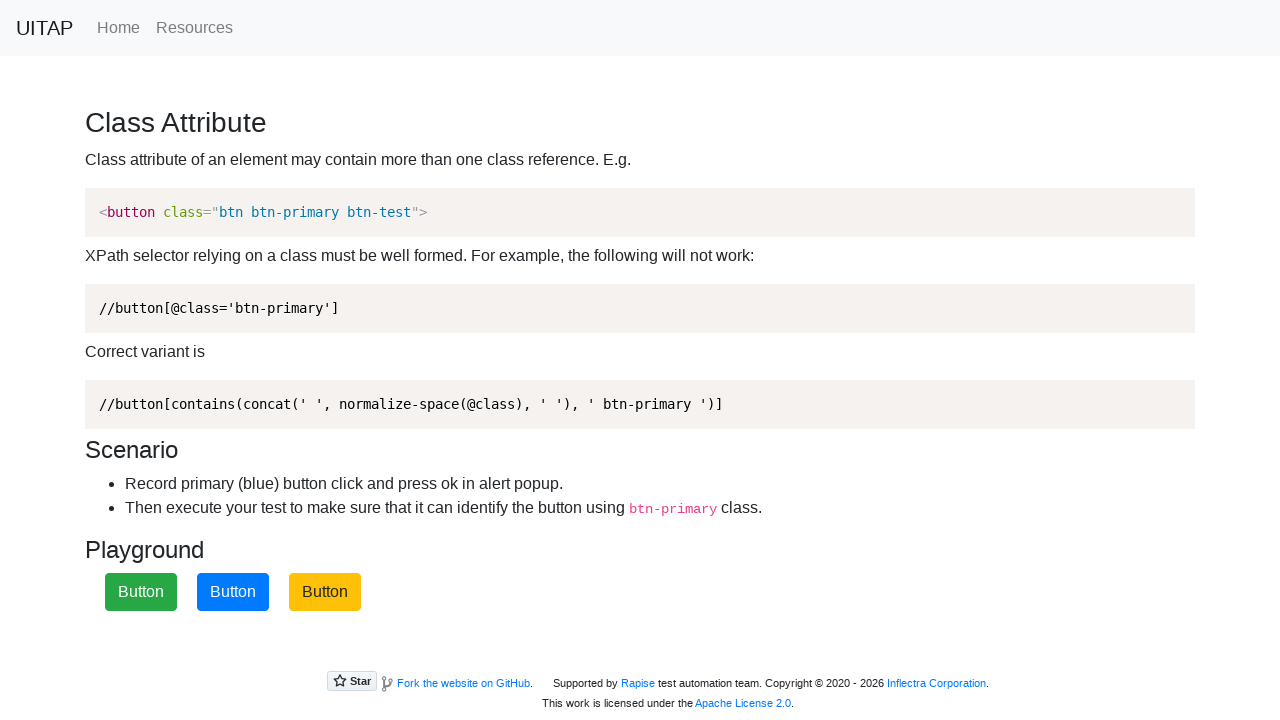

Clicked the primary button with dynamic class attribute at (233, 592) on xpath=//button[contains(concat(' ', normalize-space(@class), ' '), ' btn-primary
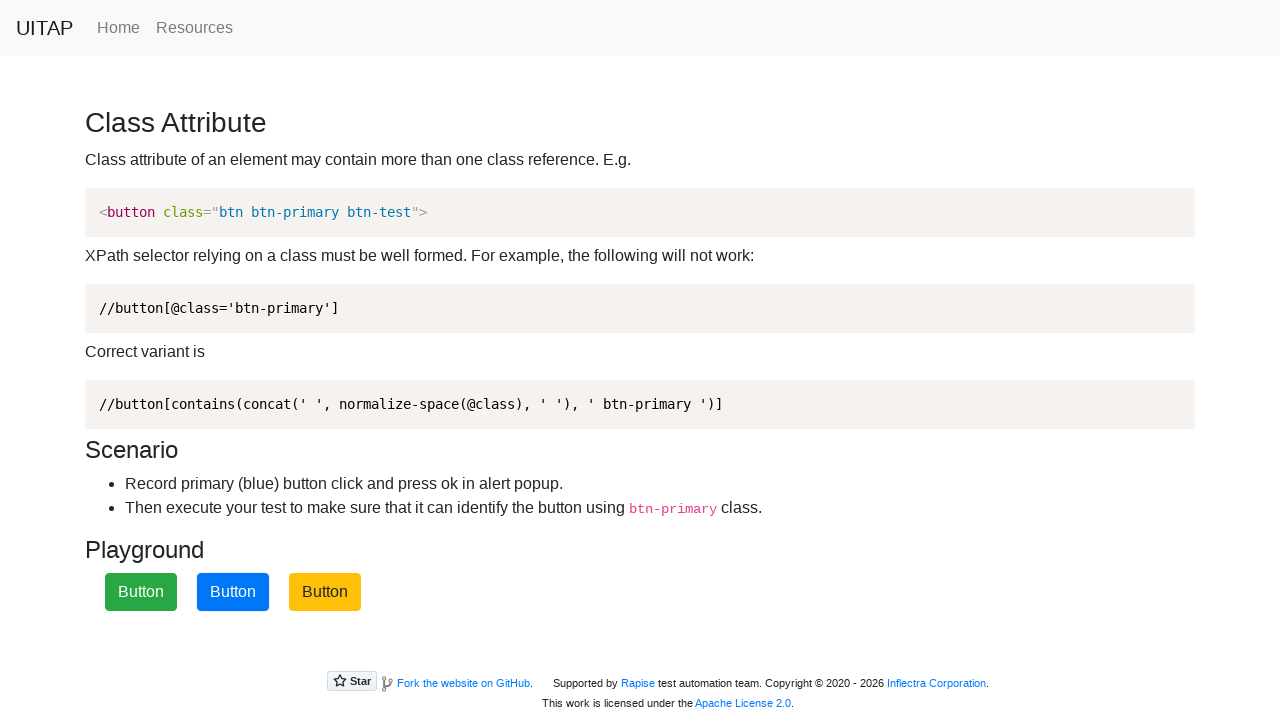

Set up dialog handler to accept alerts
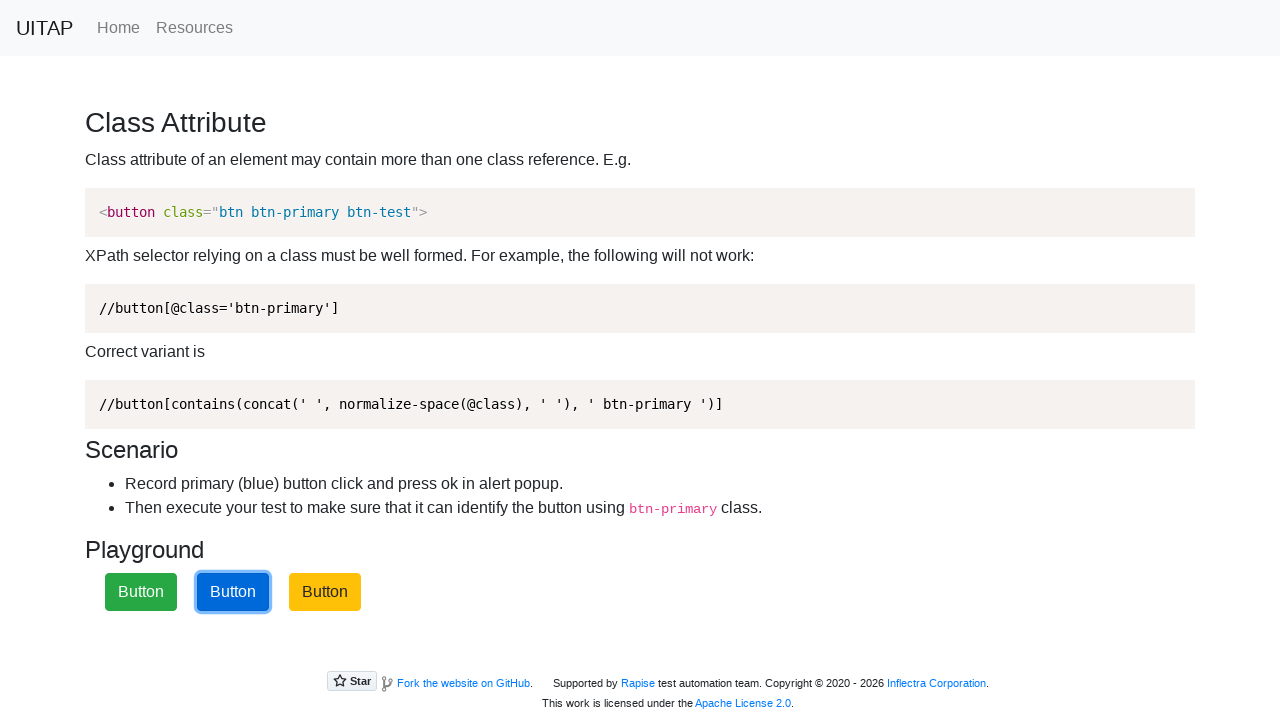

Waited 500ms to ensure alert was handled
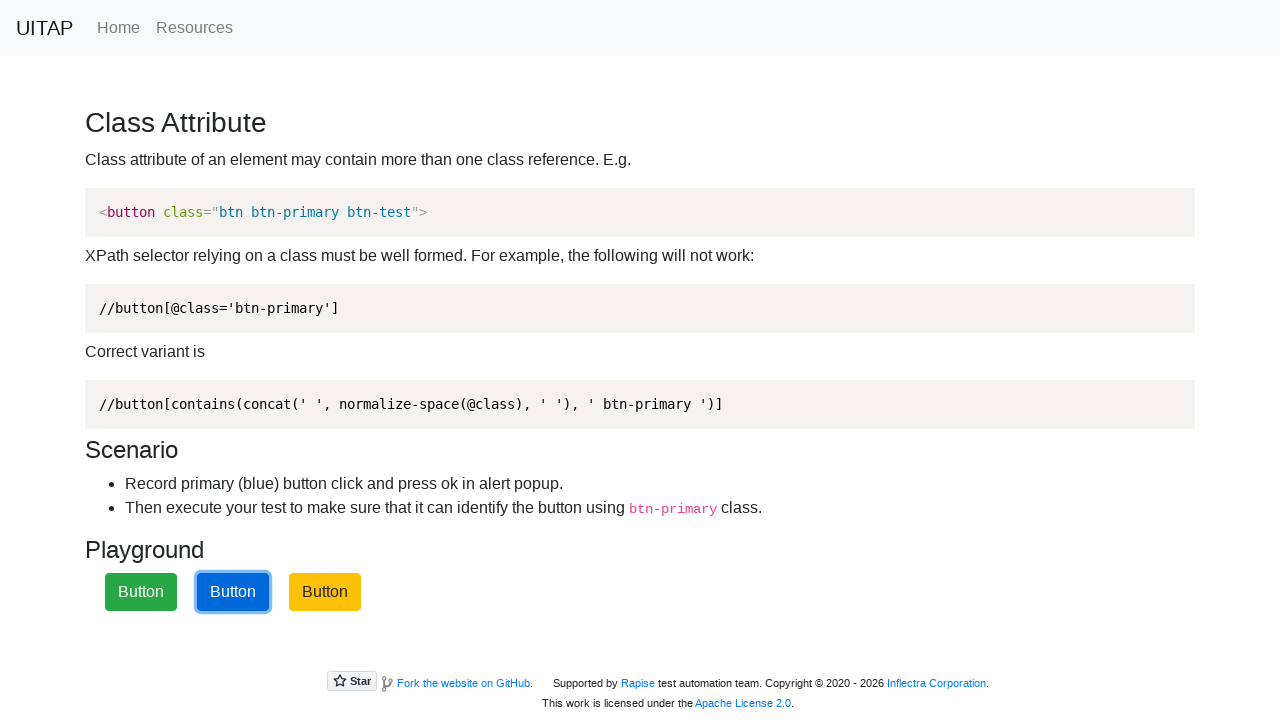

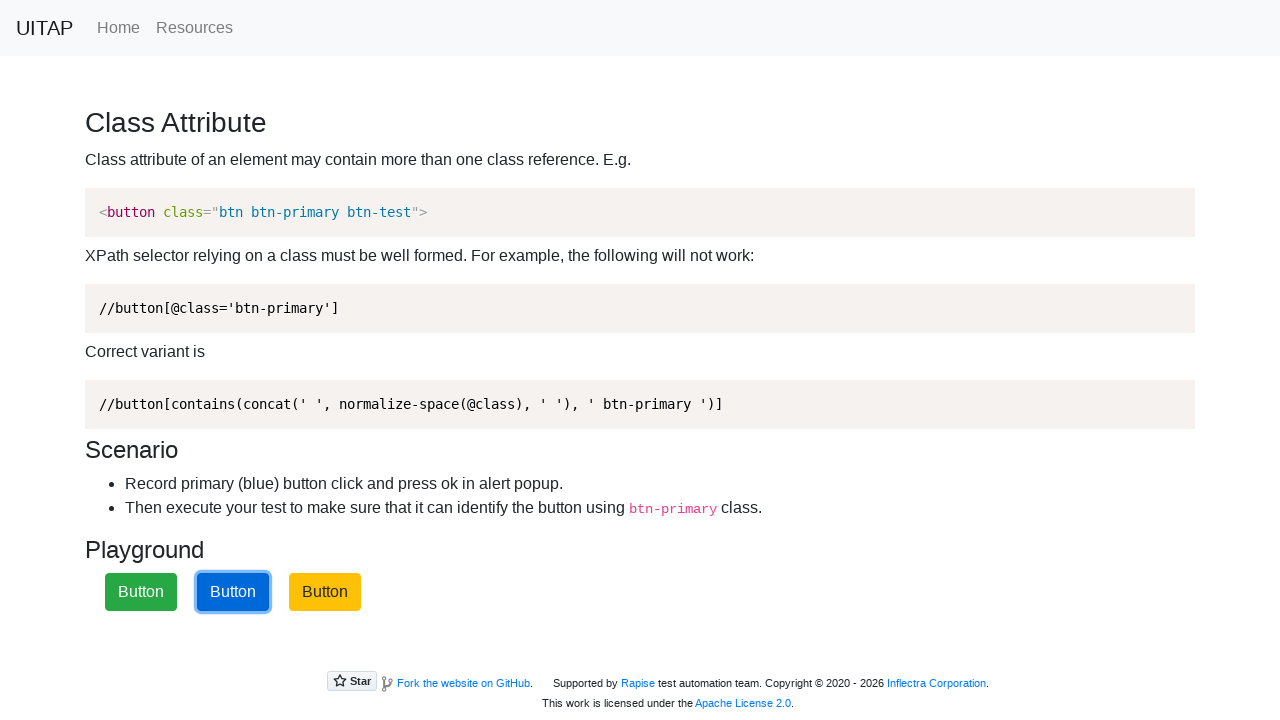